Tests alert handling by clicking a button that triggers an alert and accepting it

Starting URL: http://omayo.blogspot.com

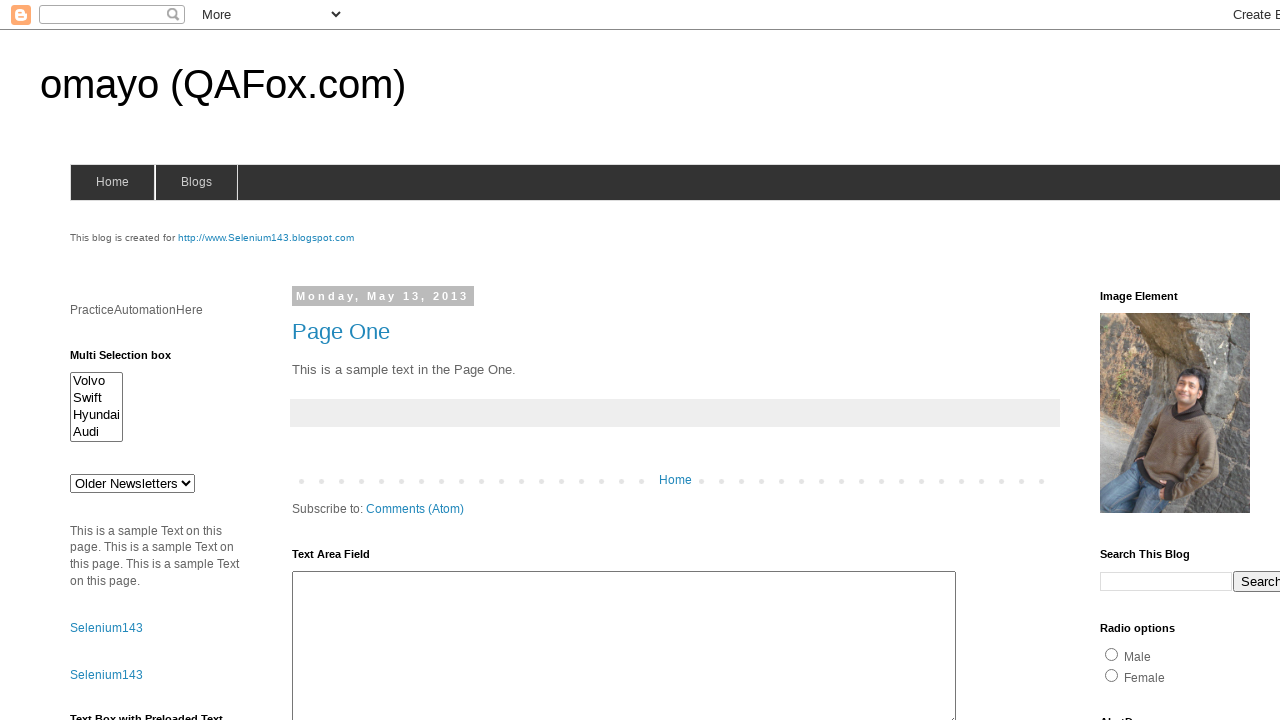

Set up dialog handler to accept alerts
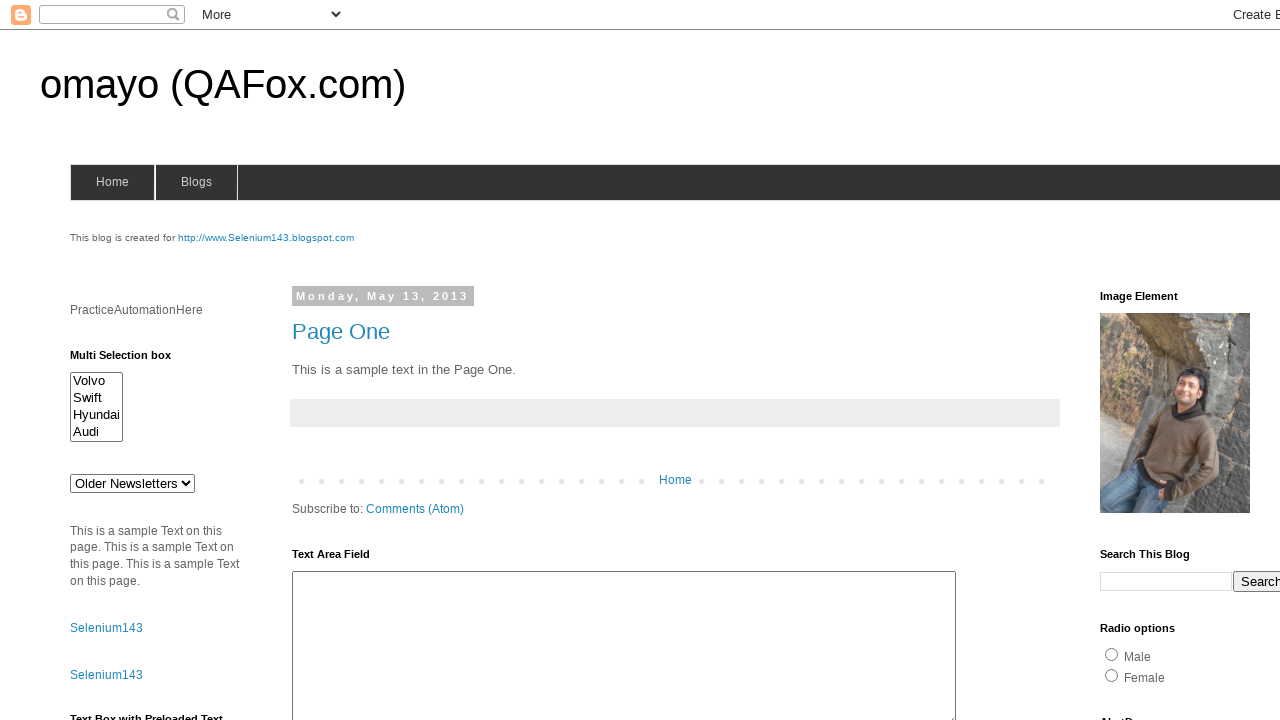

Clicked button that triggers alert at (1154, 361) on #alert1
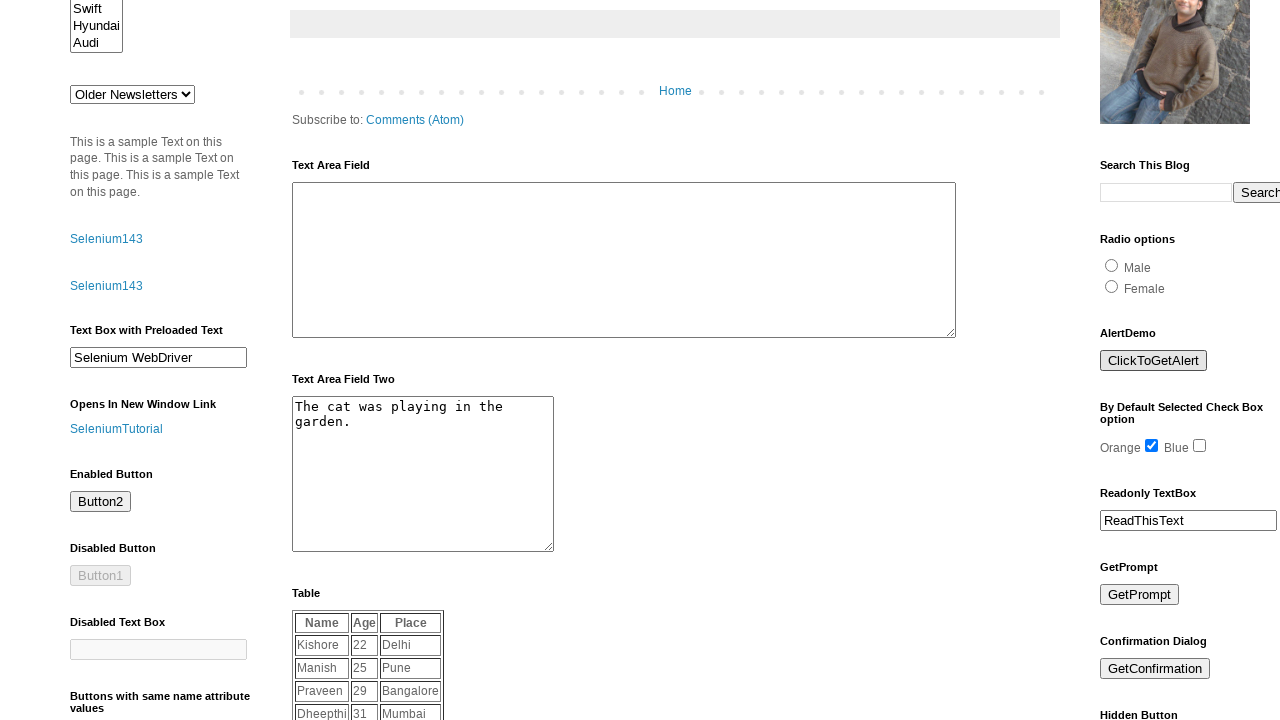

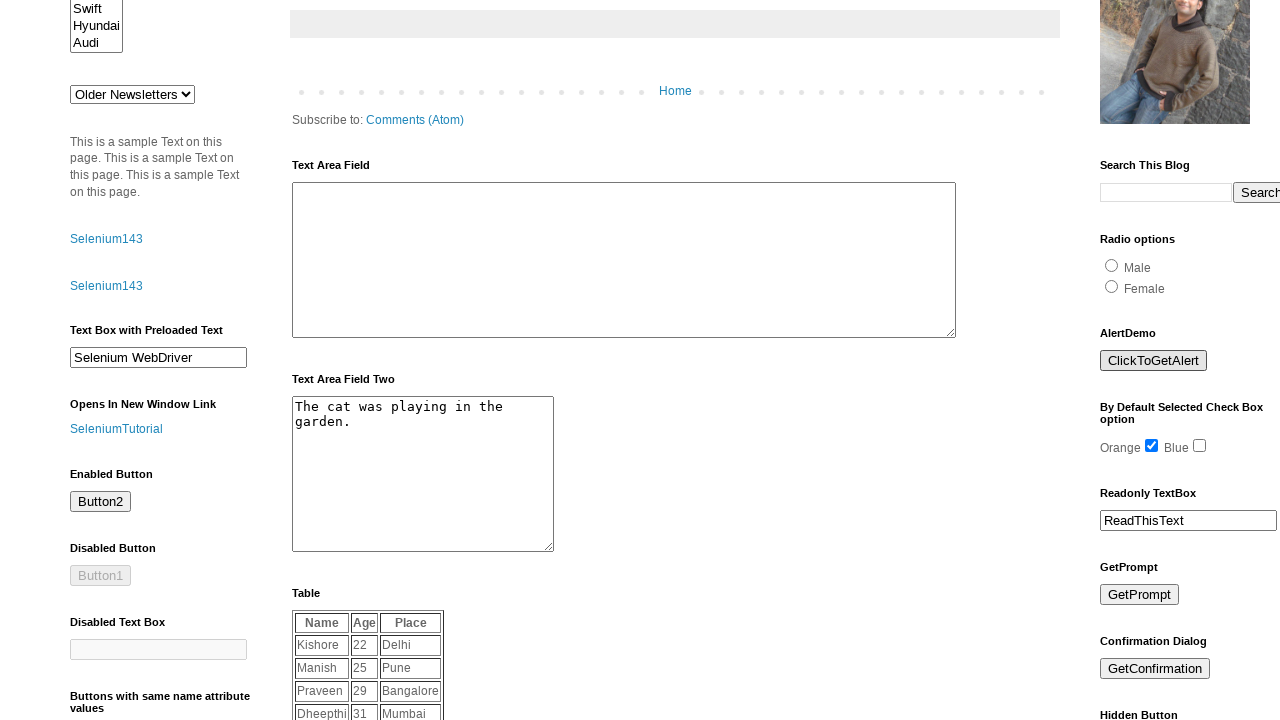